Tests that the connection services payment form displays correct placeholder text for phone number, sum, and email fields in Russian

Starting URL: https://www.mts.by/

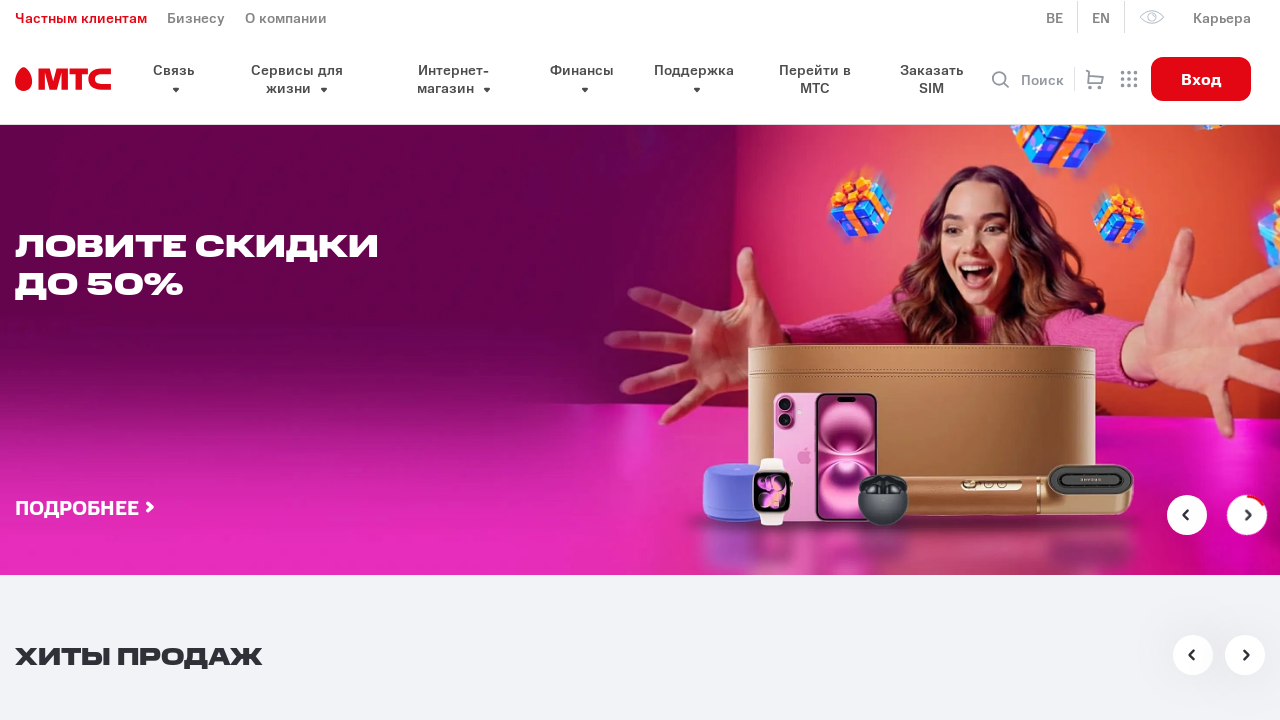

Clicked on the select dropdown arrow at (794, 361) on xpath=//section//button/span[@class='select__arrow']
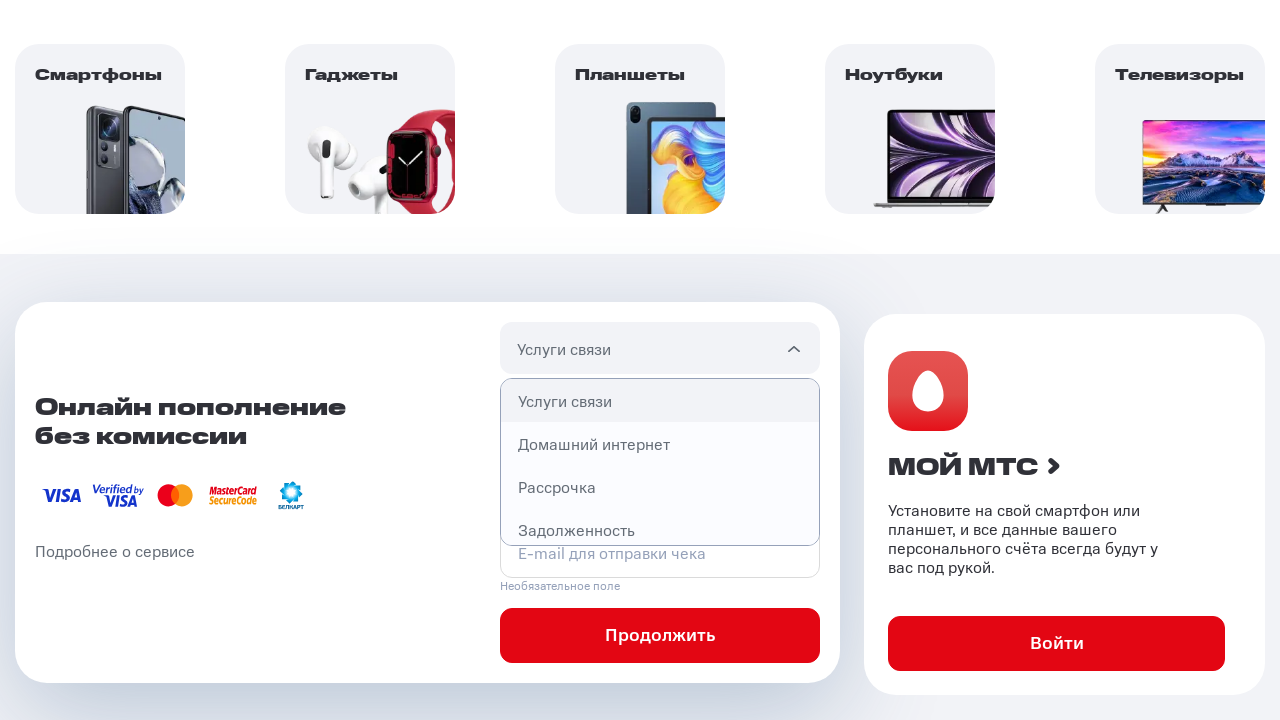

Dropdown options loaded
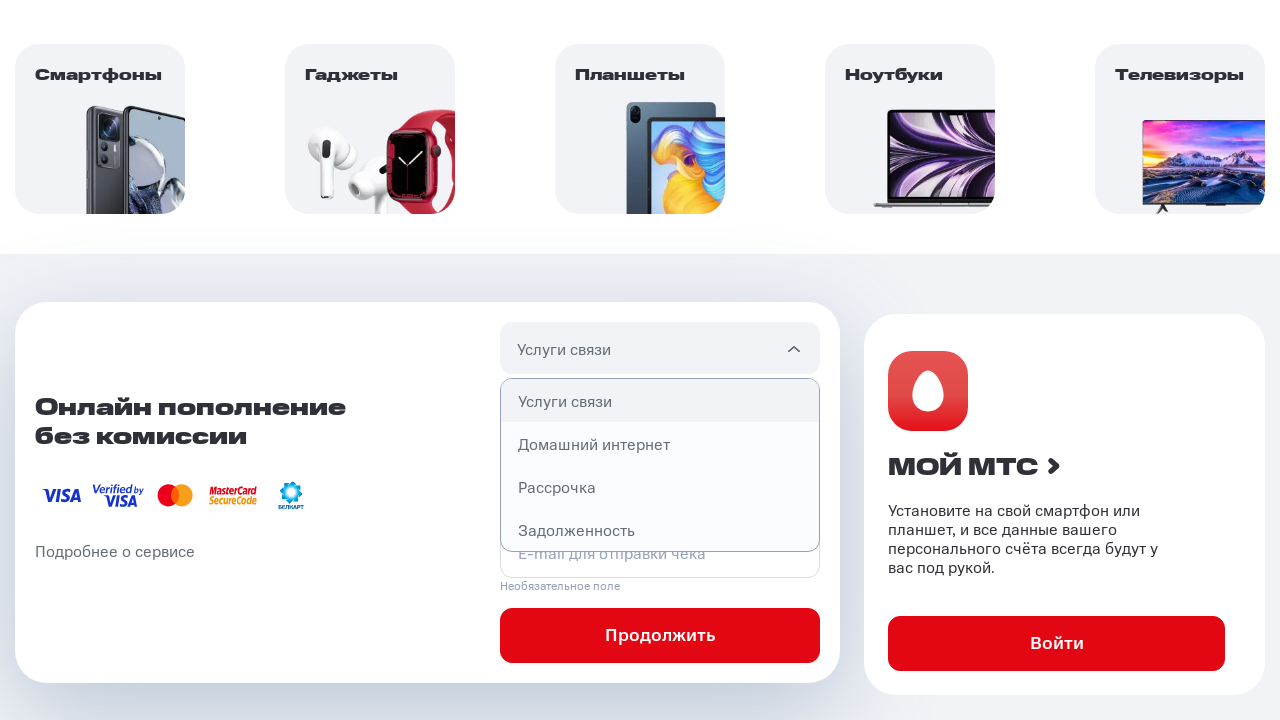

Selected first dropdown option (connection services) at (660, 401) on xpath=//section//ul[@class='select__list']/li >> nth=0
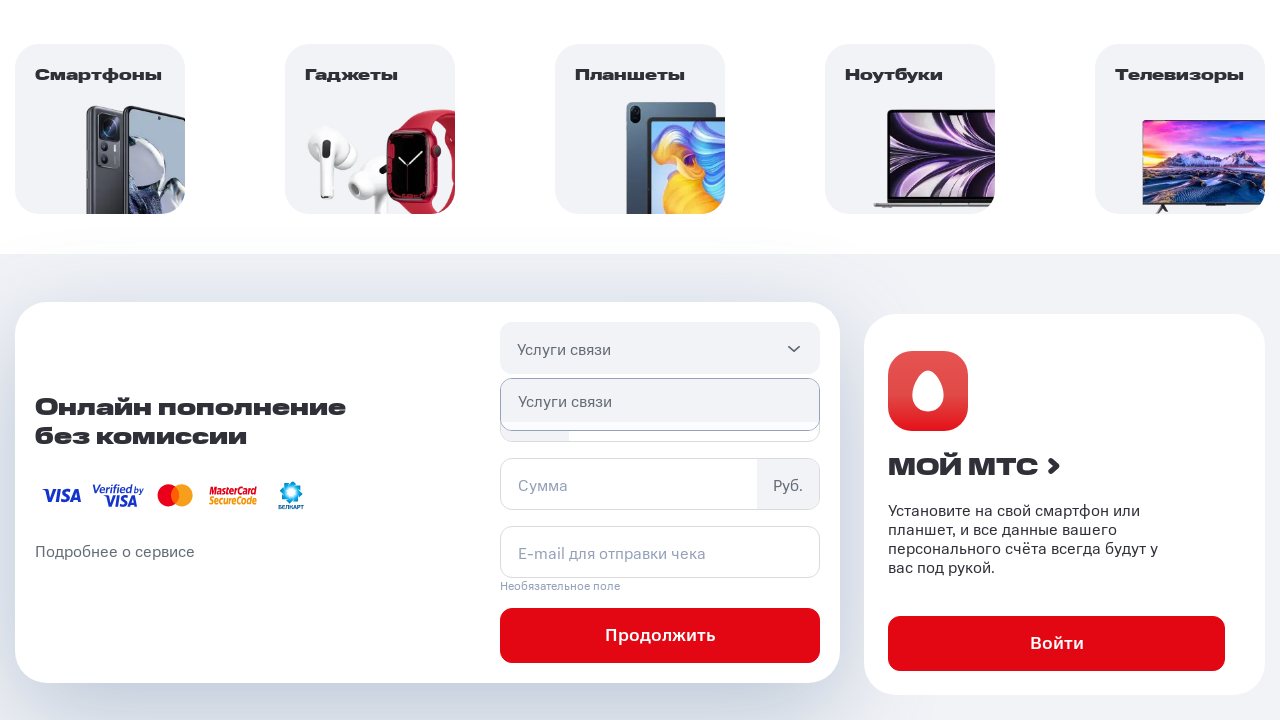

Located phone number field
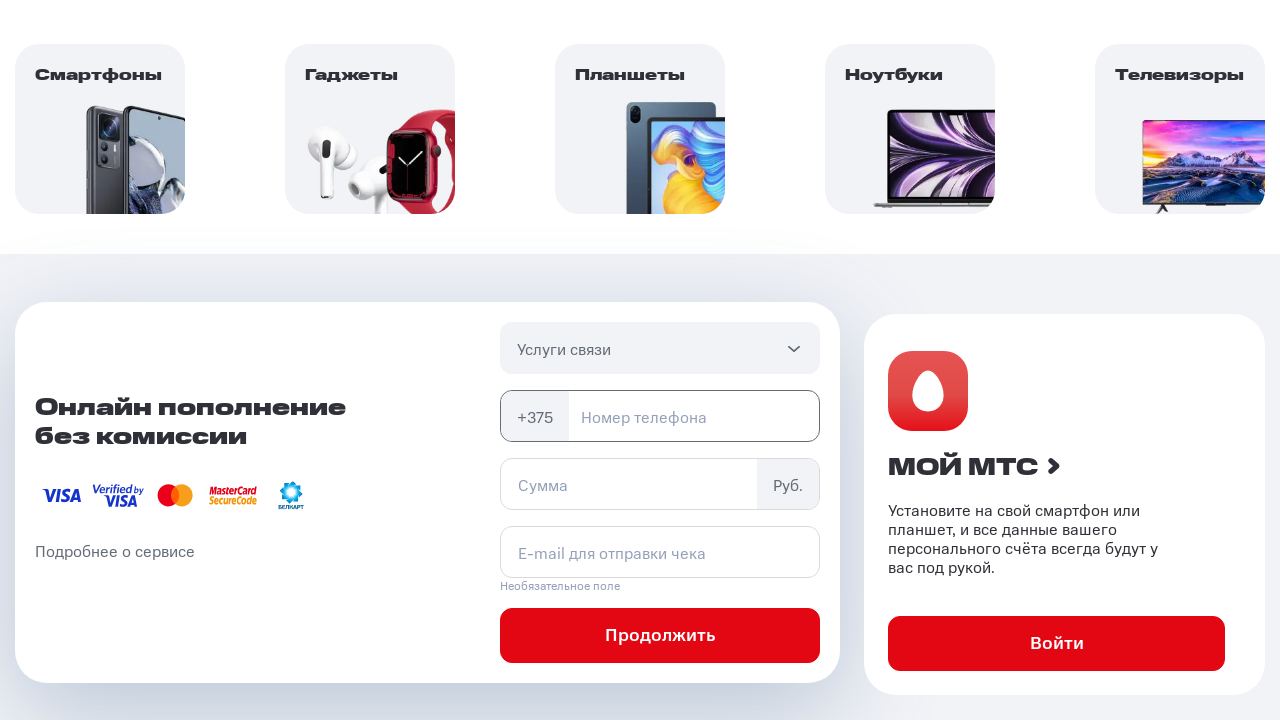

Verified phone field placeholder text is 'Номер телефона'
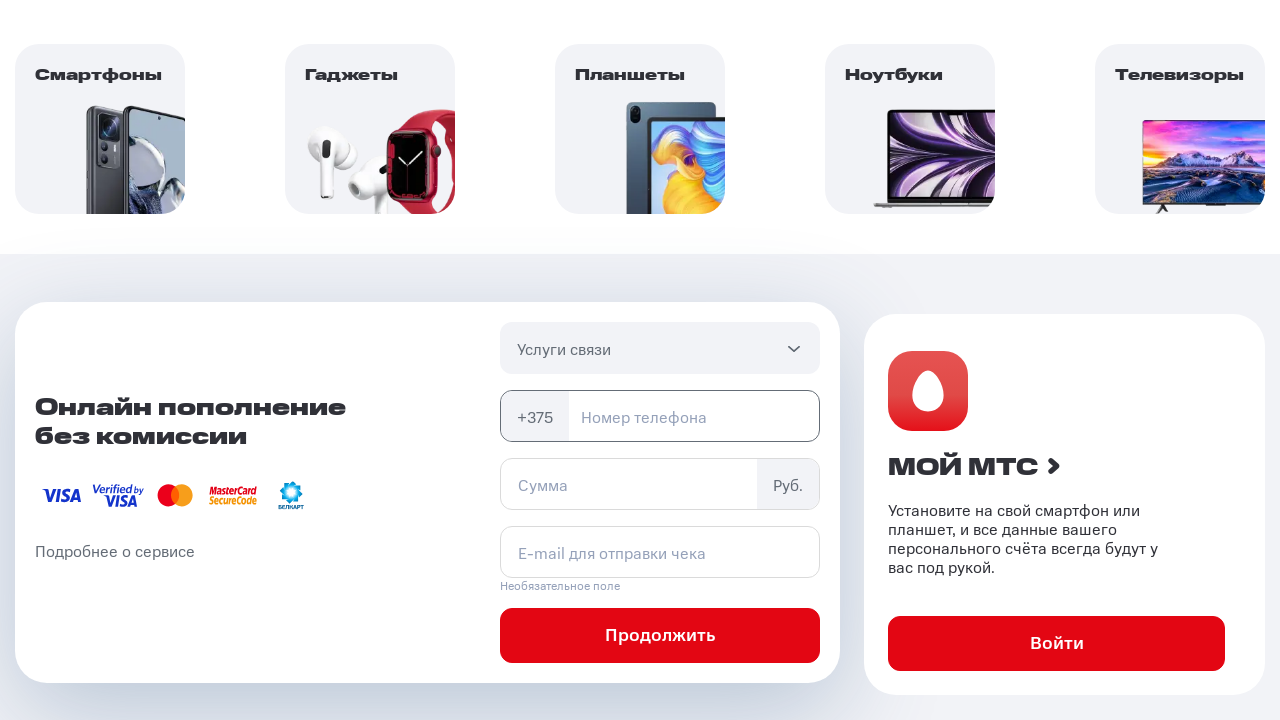

Located sum field
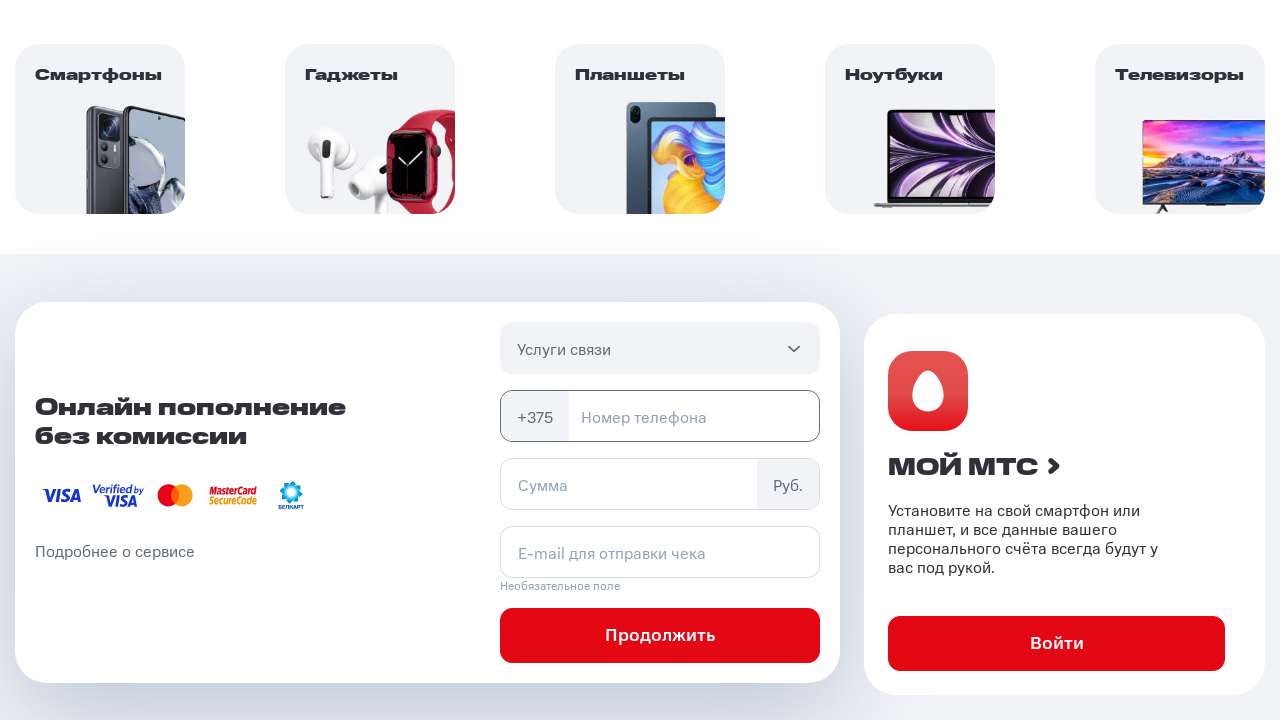

Verified sum field placeholder text is 'Сумма'
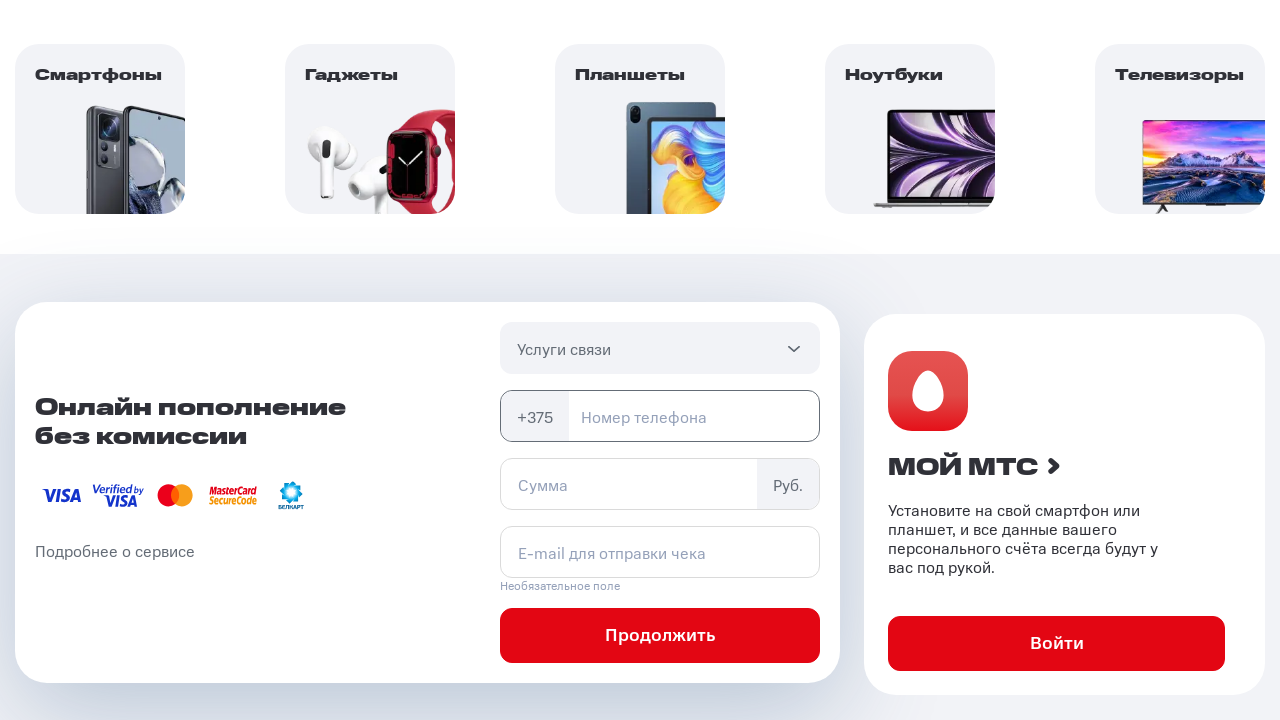

Located email field
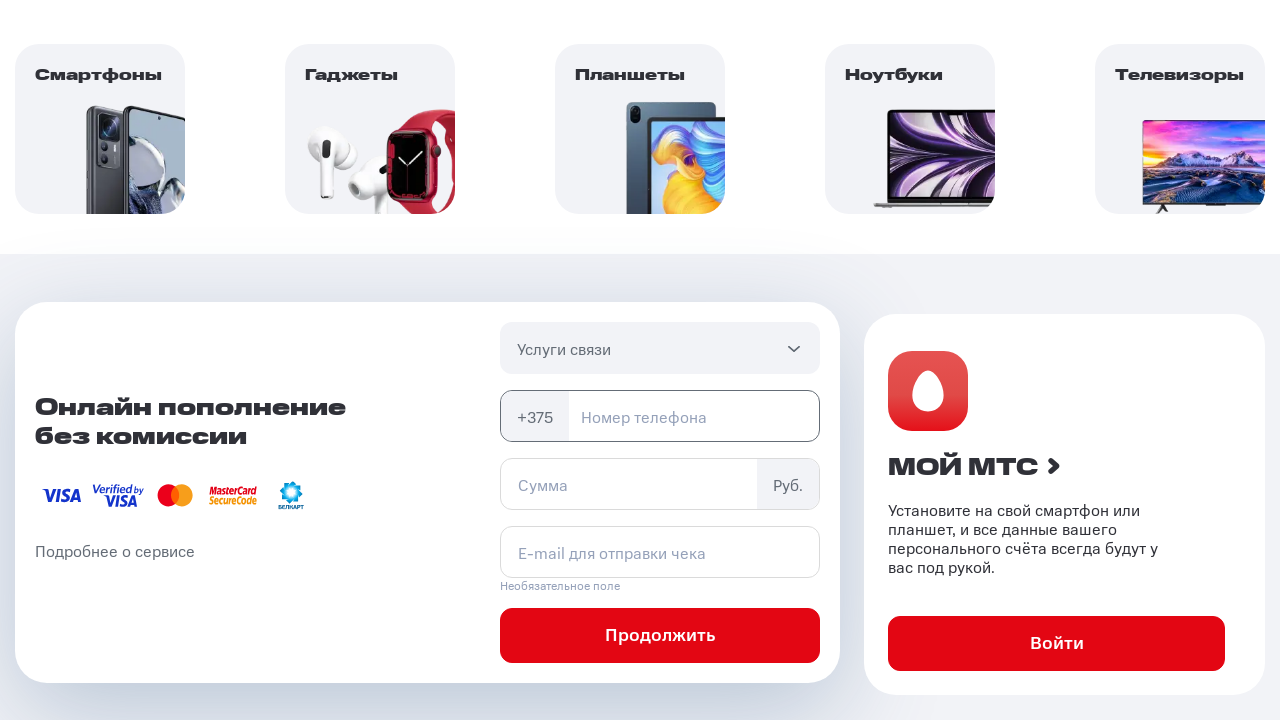

Verified email field placeholder text is 'E-mail для отправки чека'
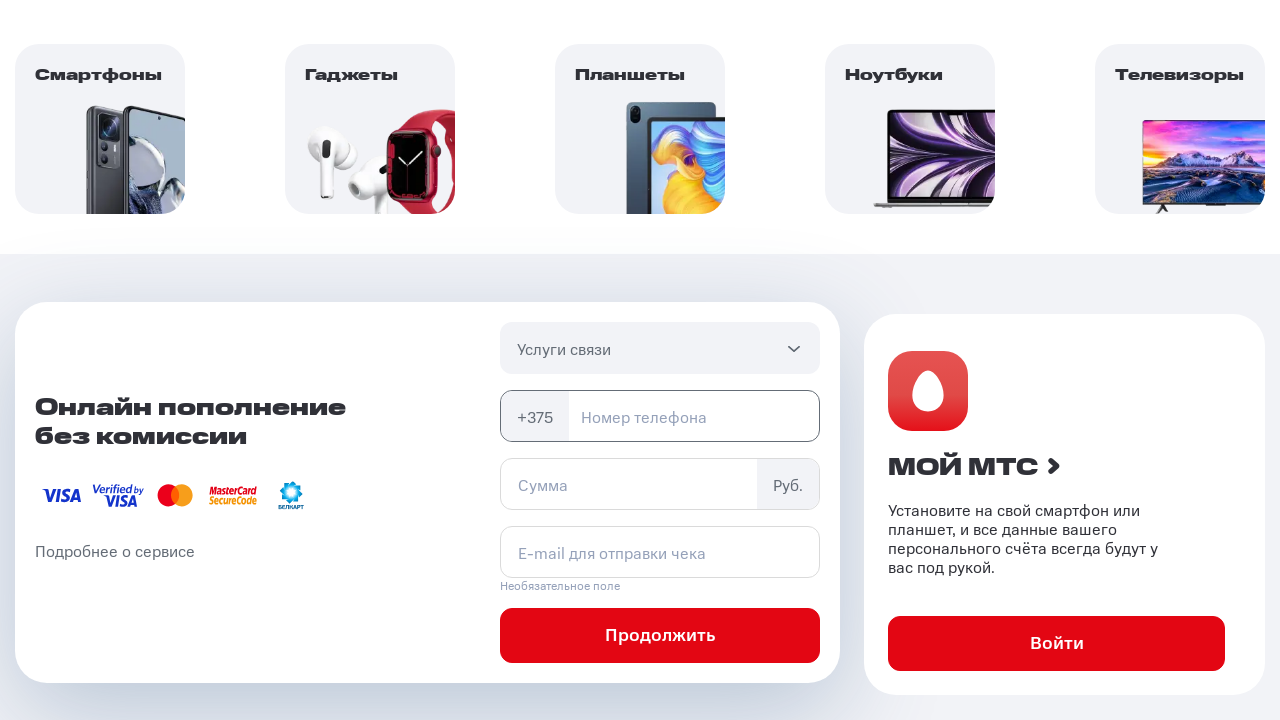

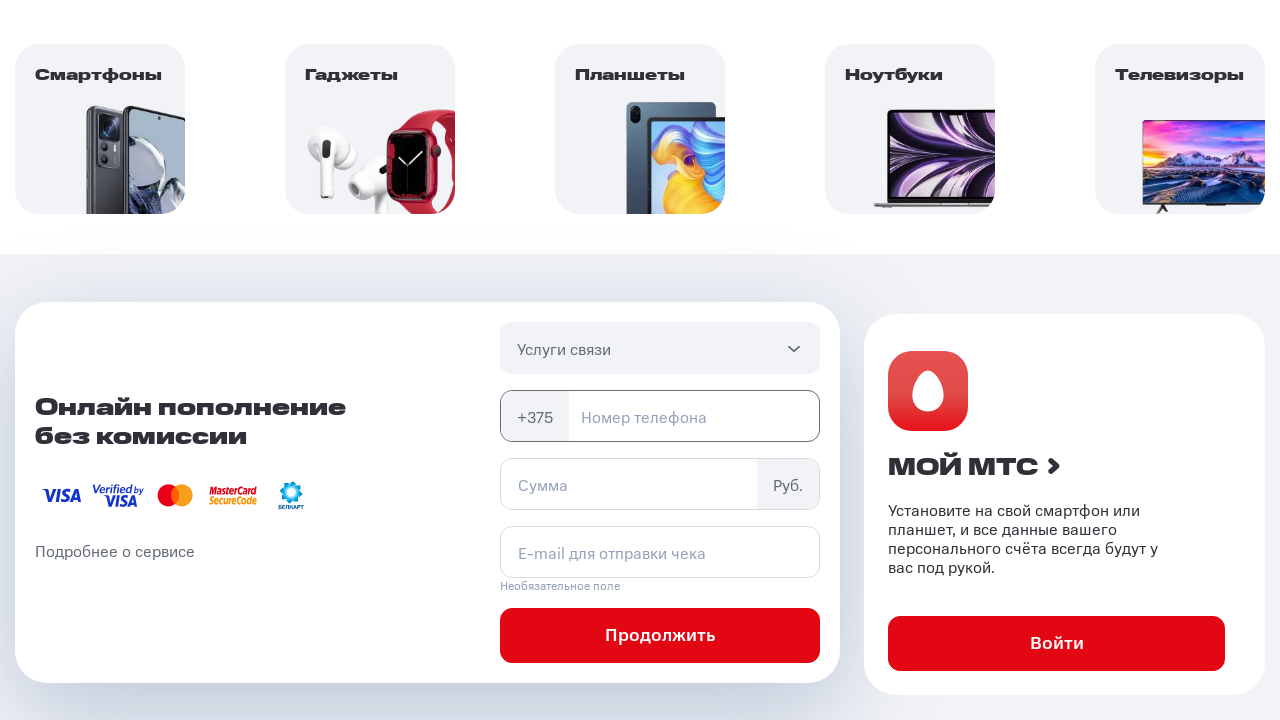